Tests that main and footer sections become visible when items are added to the todo list.

Starting URL: https://demo.playwright.dev/todomvc

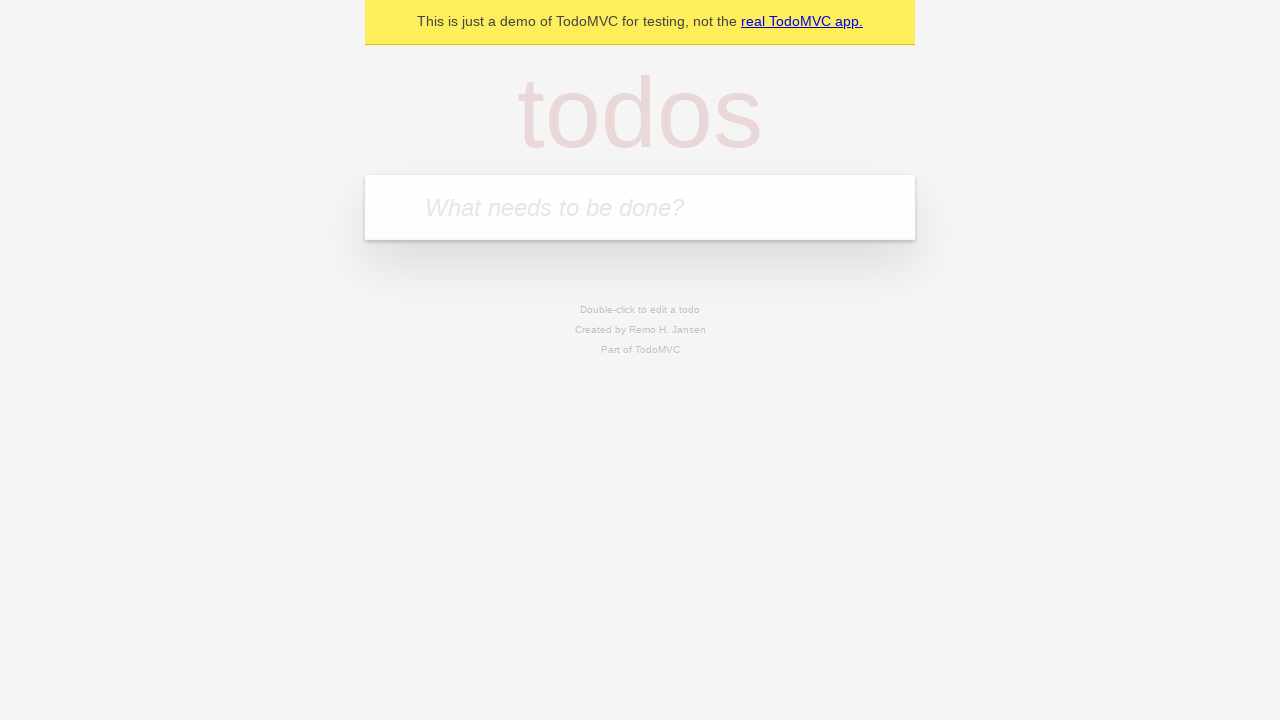

Filled new todo input with 'buy some cheese' on .new-todo
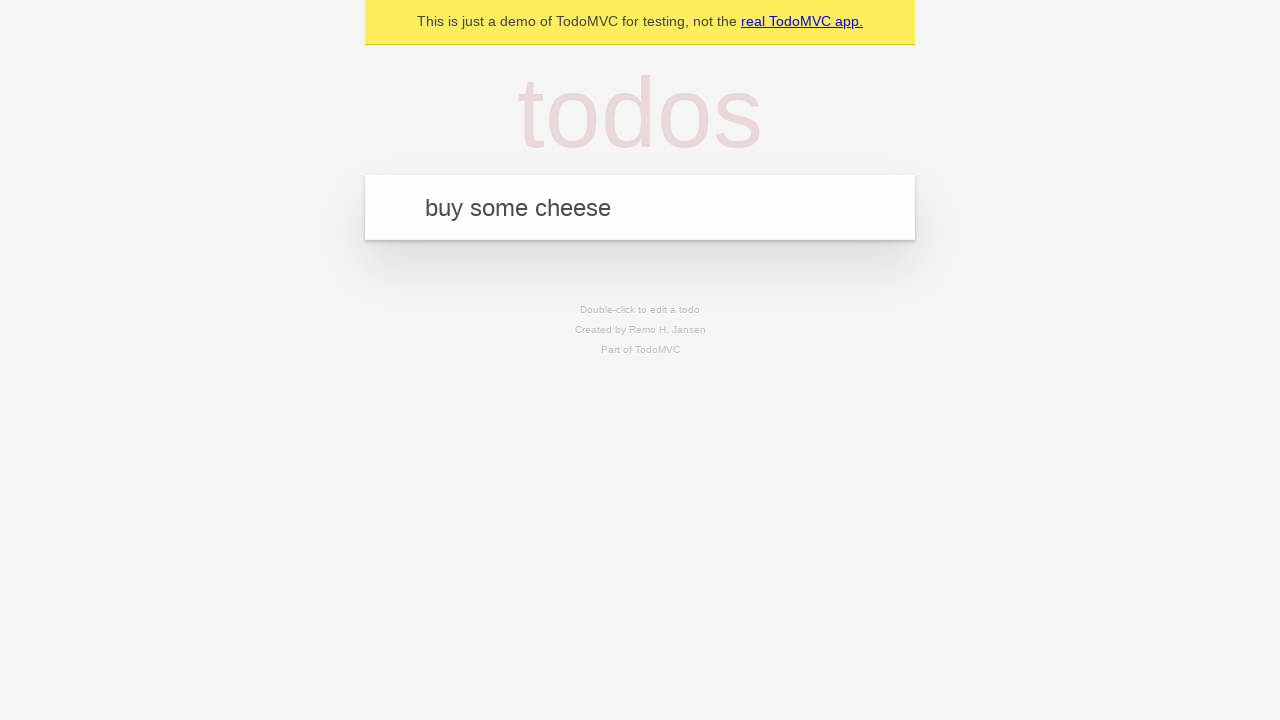

Pressed Enter to add todo item on .new-todo
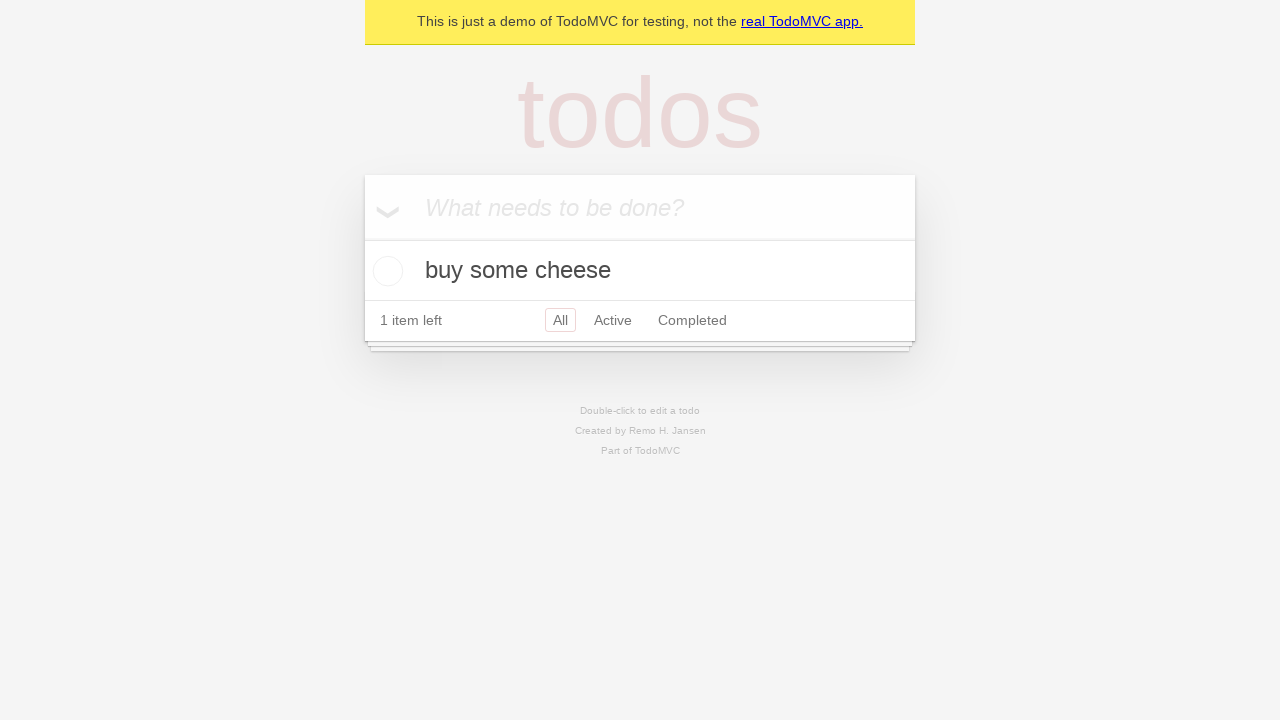

Main section became visible after adding item
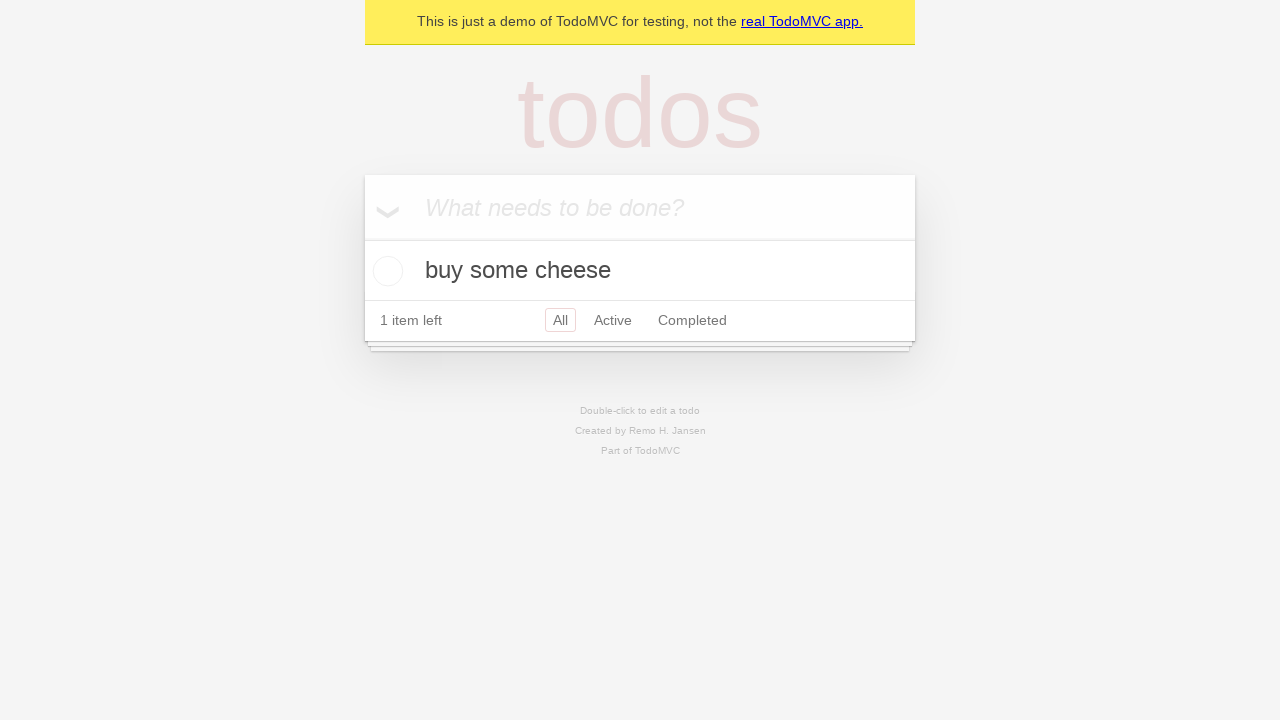

Footer section became visible after adding item
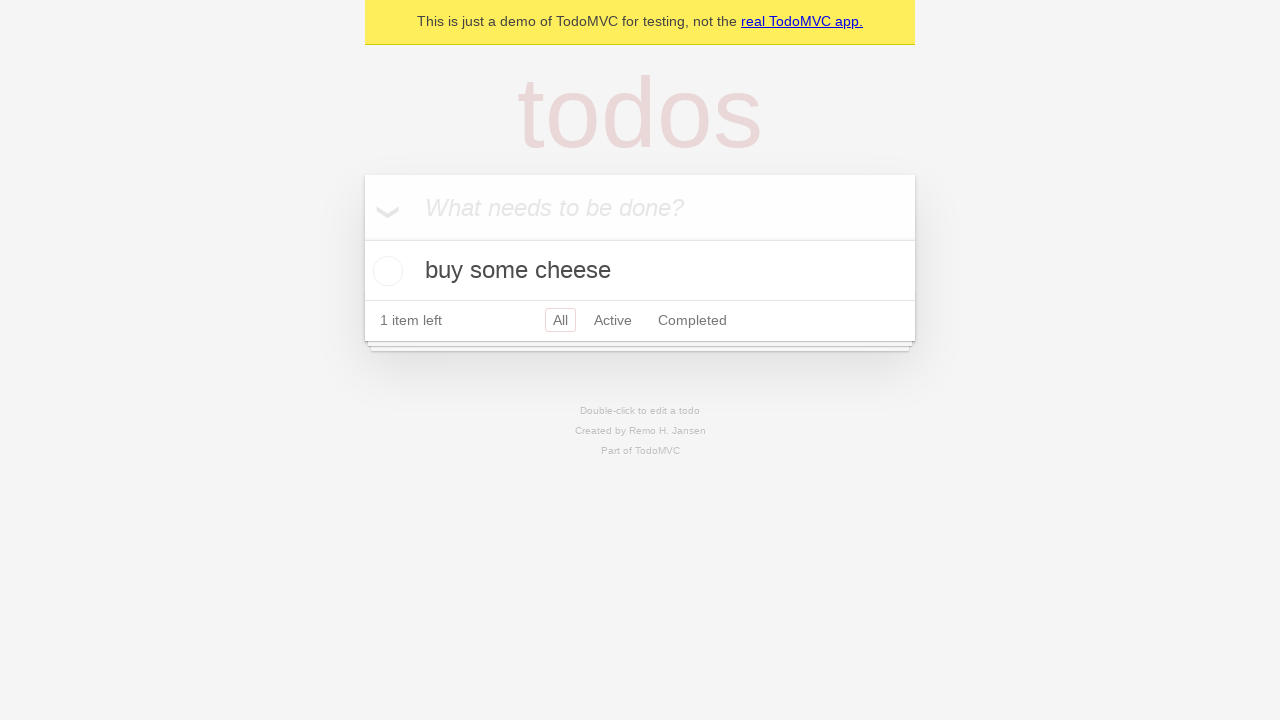

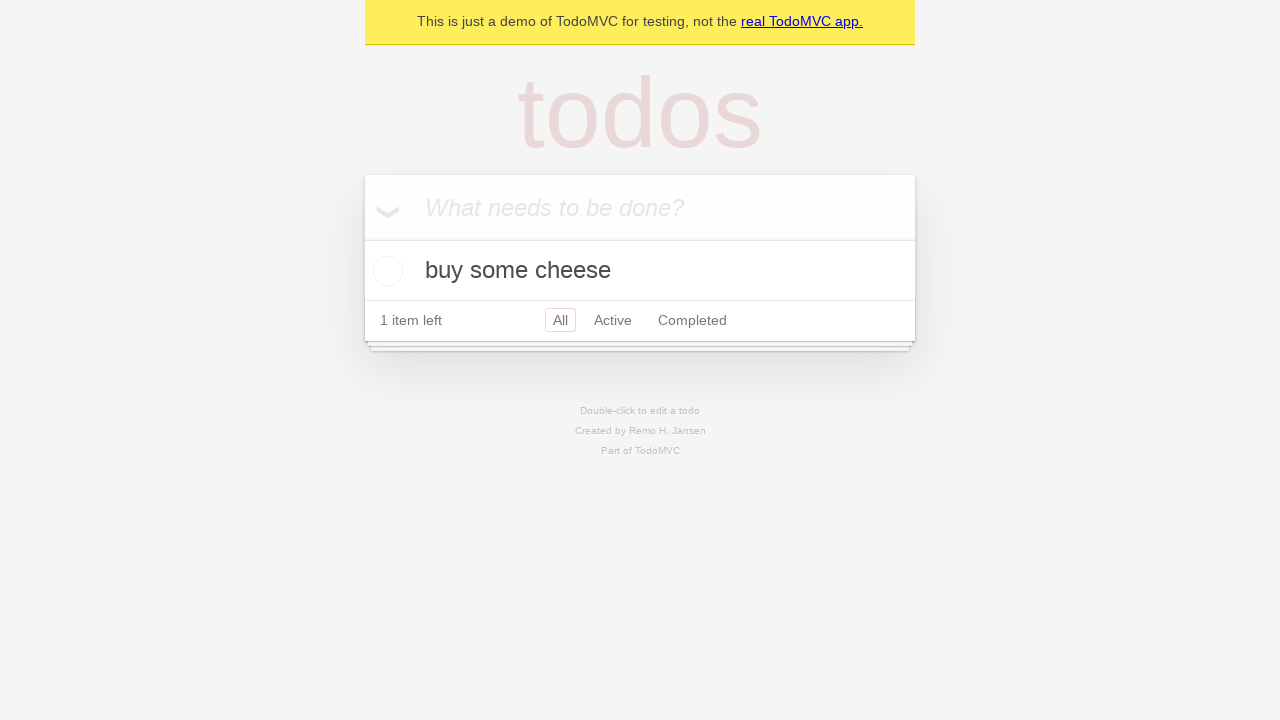